Tests drag and drop functionality by dragging element from column A to column B

Starting URL: https://the-internet.herokuapp.com/drag_and_drop

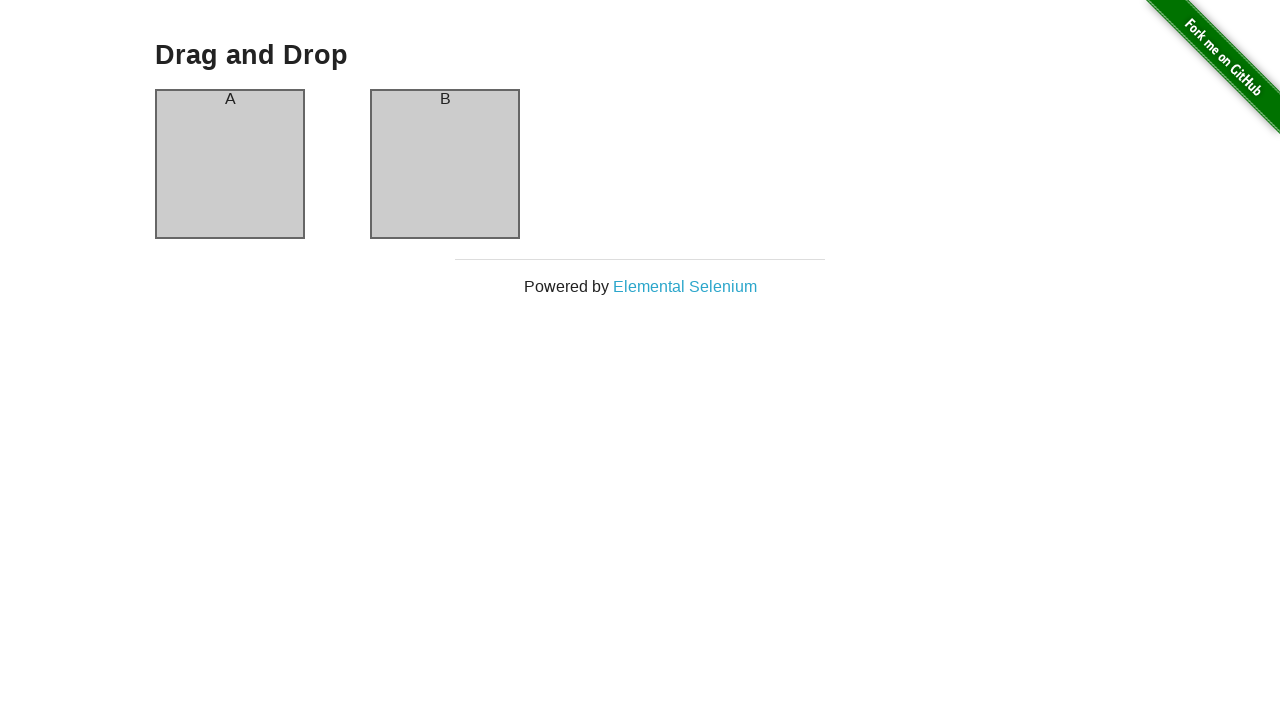

Located source element (Column A)
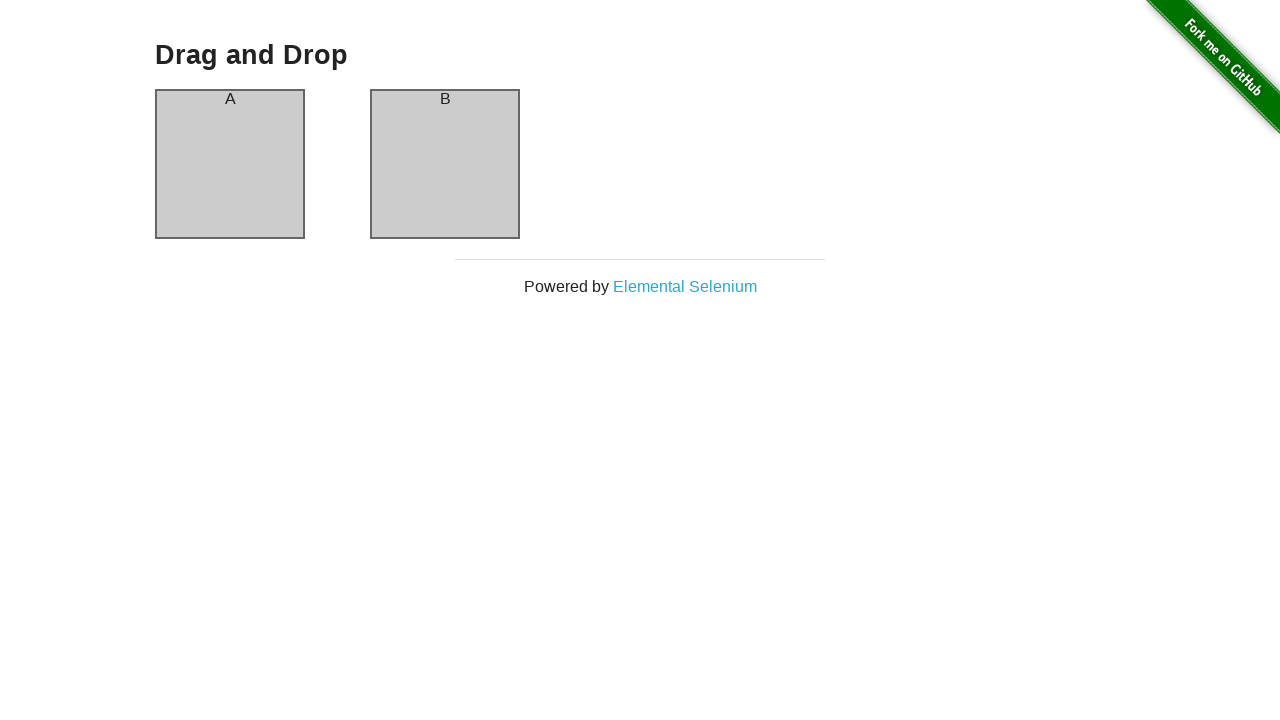

Located destination element (Column B)
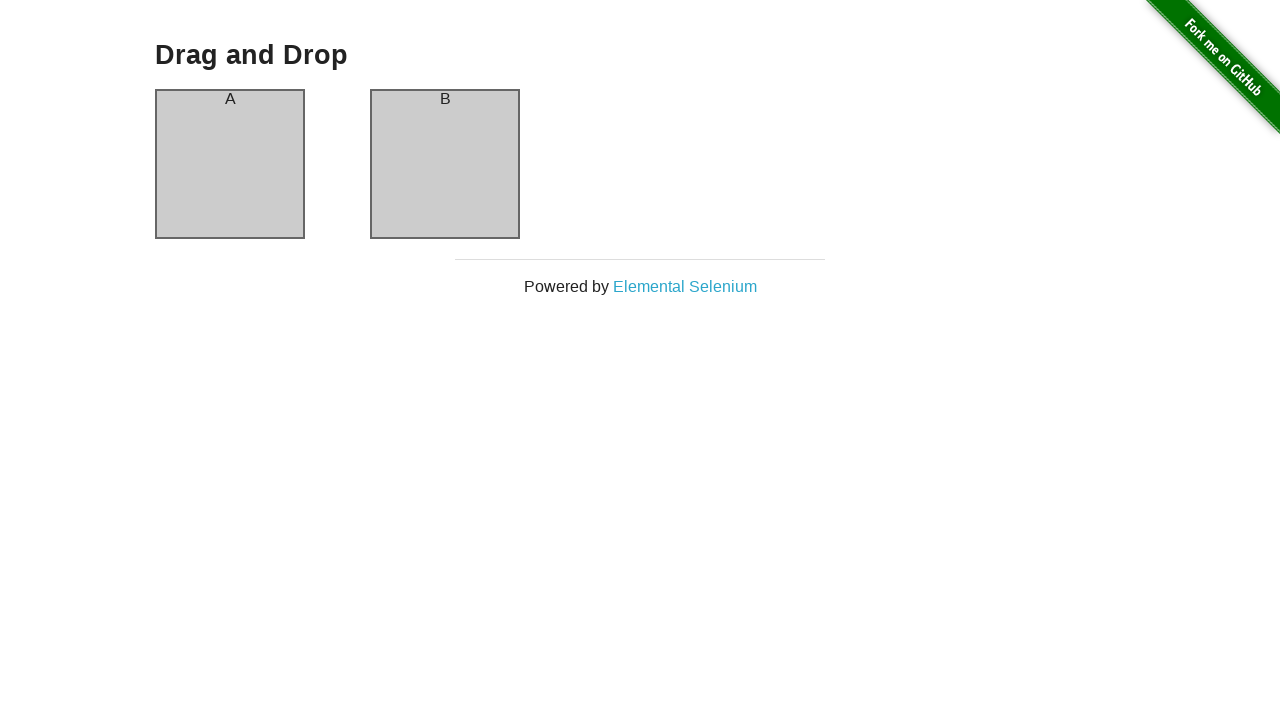

Dragged element from Column A to Column B at (445, 164)
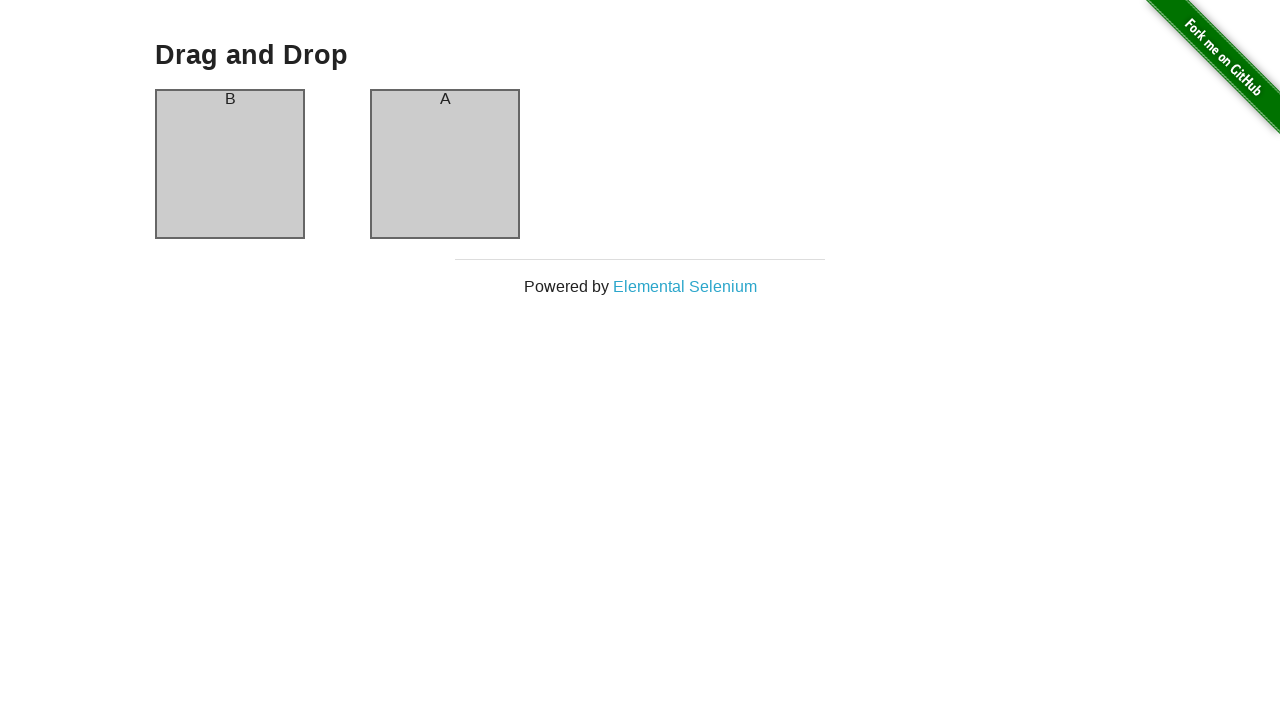

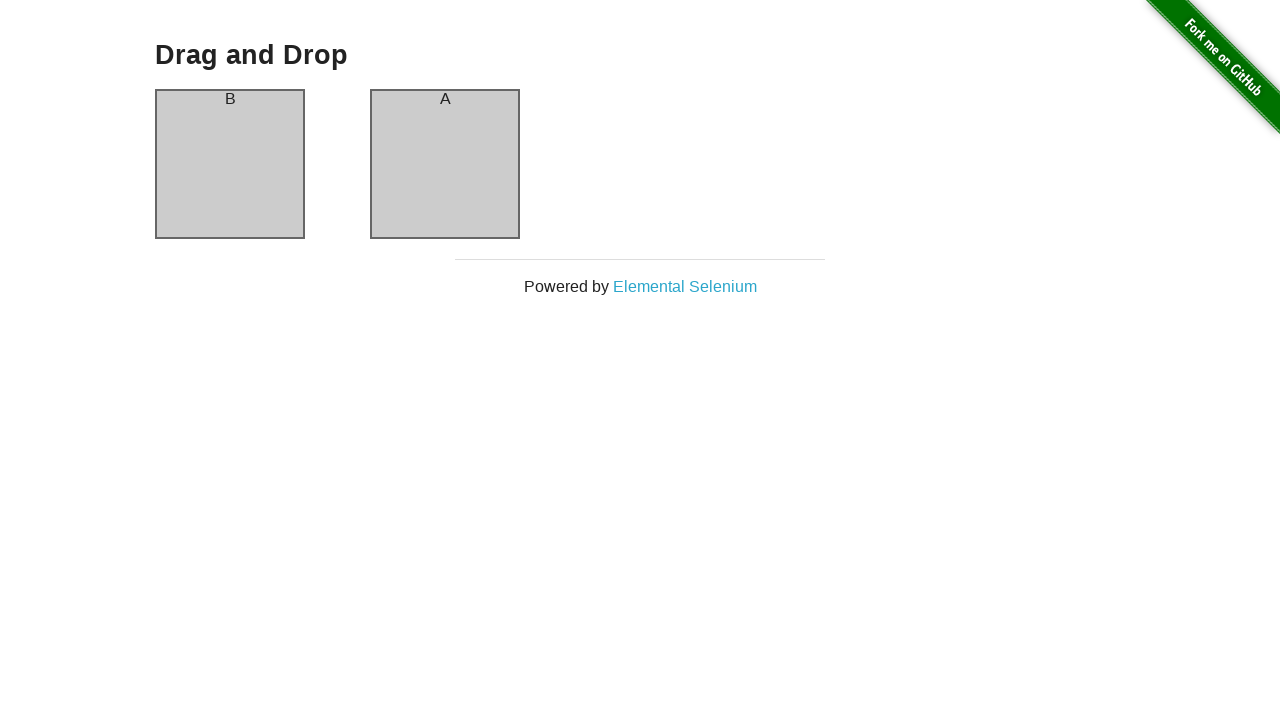